Navigates to Google's Noto Emoji Animation page, scrolls to the bottom to trigger lazy loading of all emoji icons, and waits for the content to fully load.

Starting URL: https://googlefonts.github.io/noto-emoji-animation/

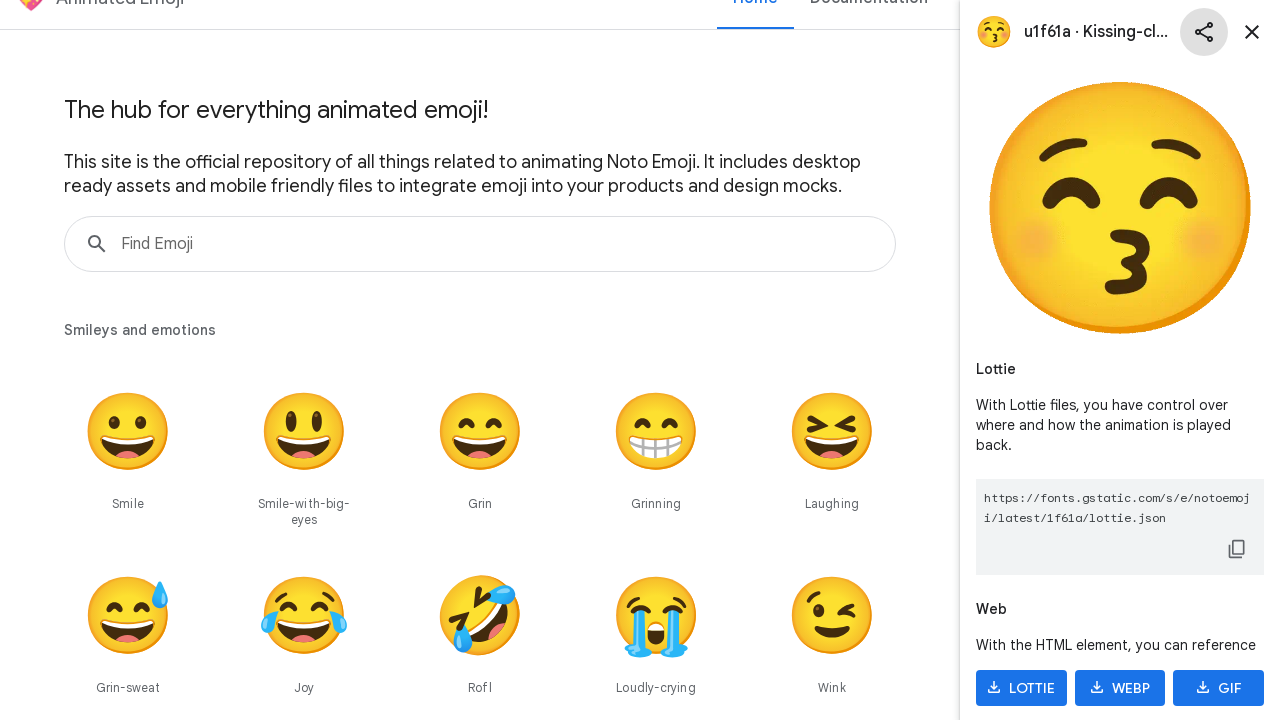

Waited for initial page content to load
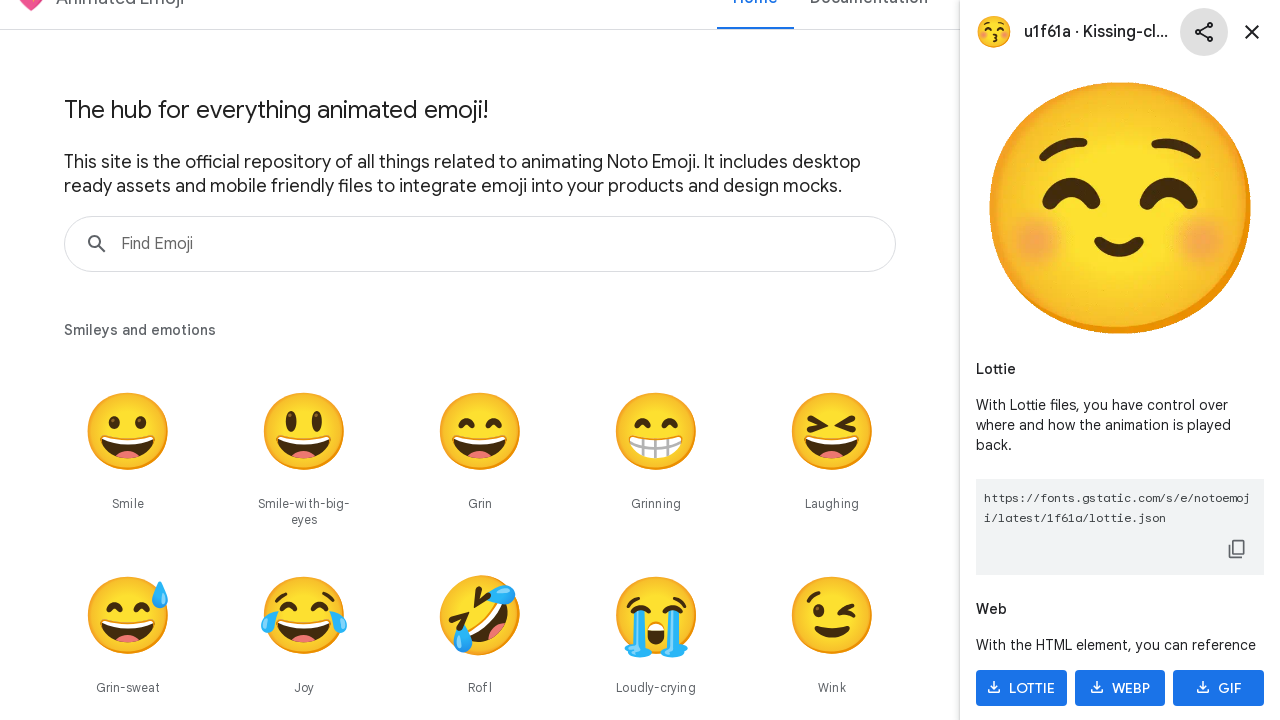

Scrolled to bottom of page to trigger lazy loading of emoji icons
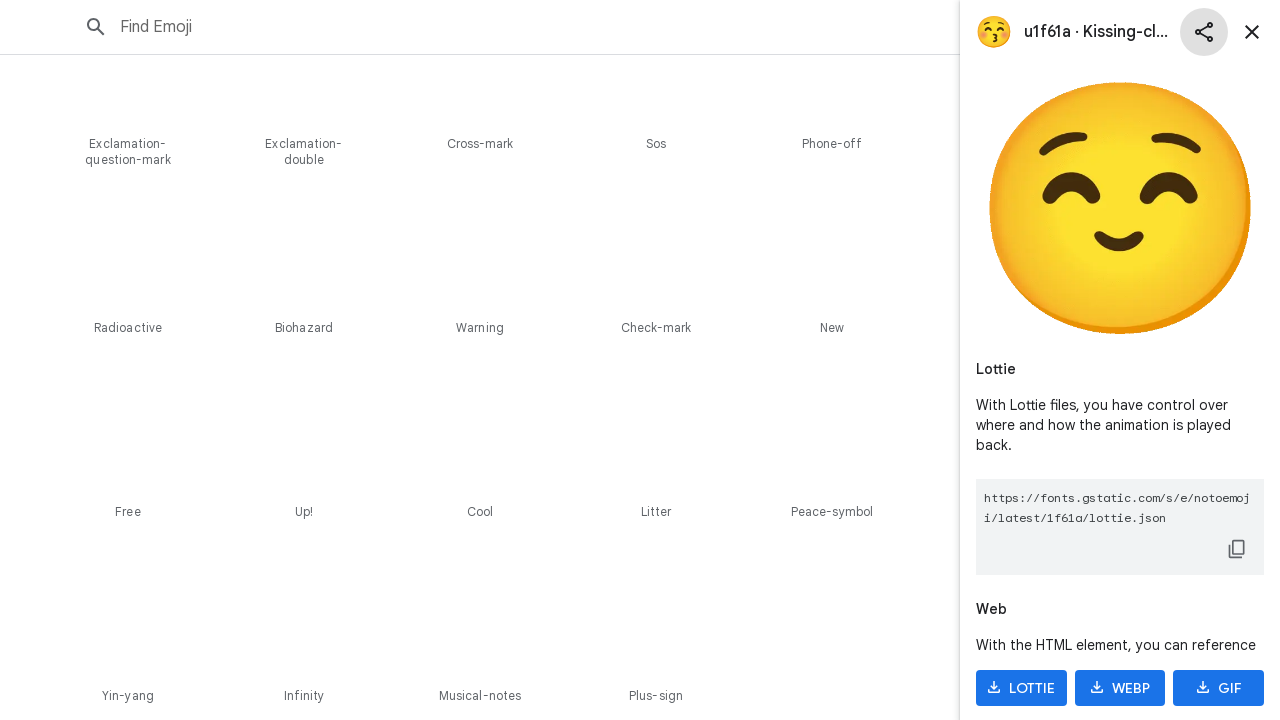

Waited for all lazy-loaded emoji content to appear
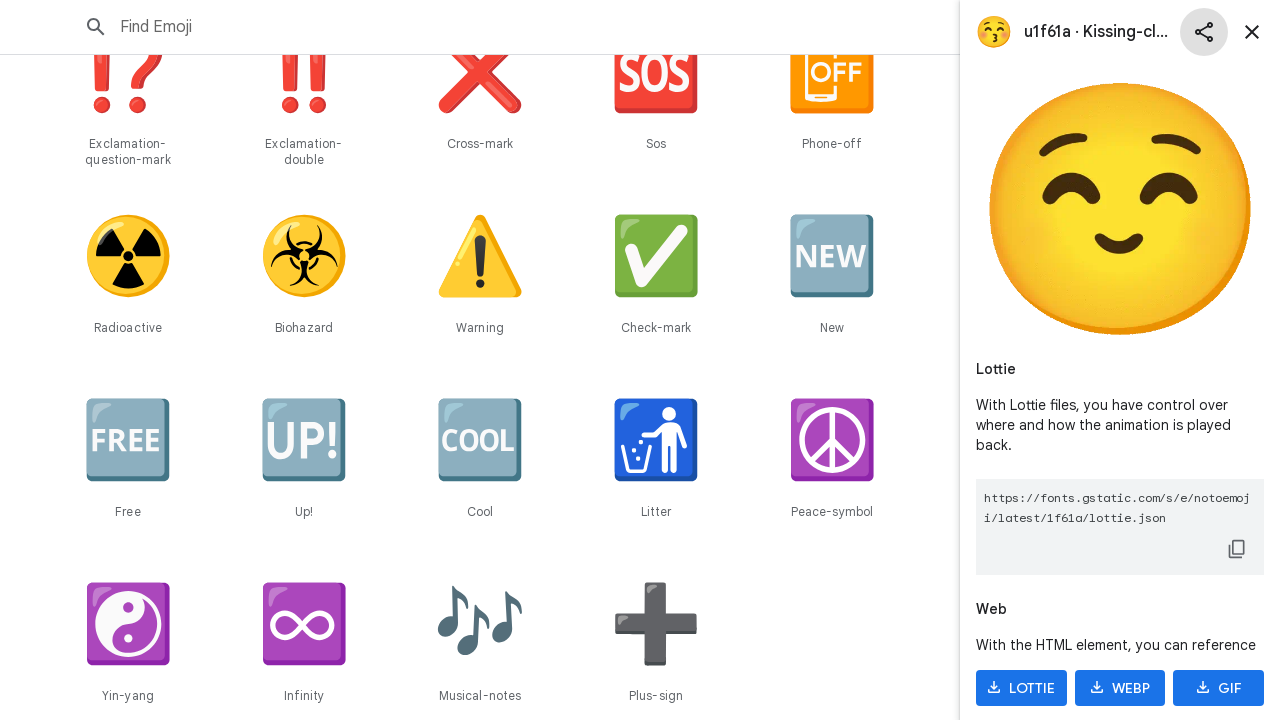

Verified that emoji buttons have loaded successfully
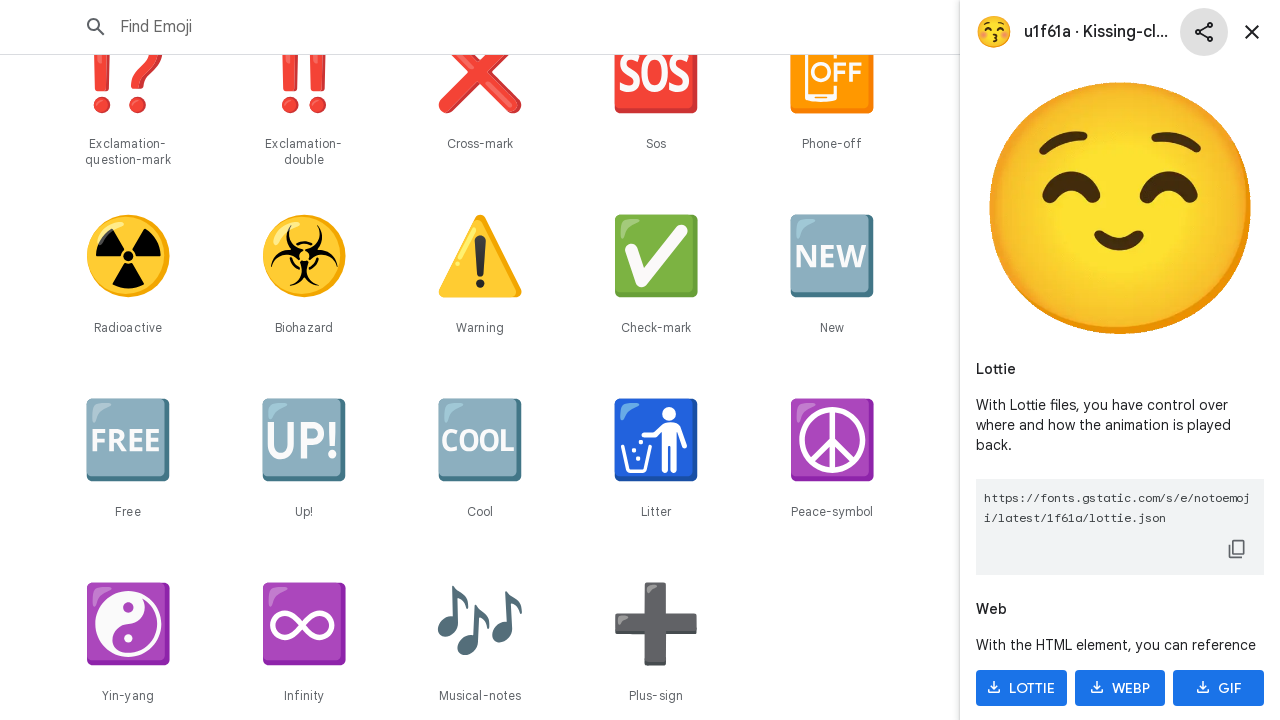

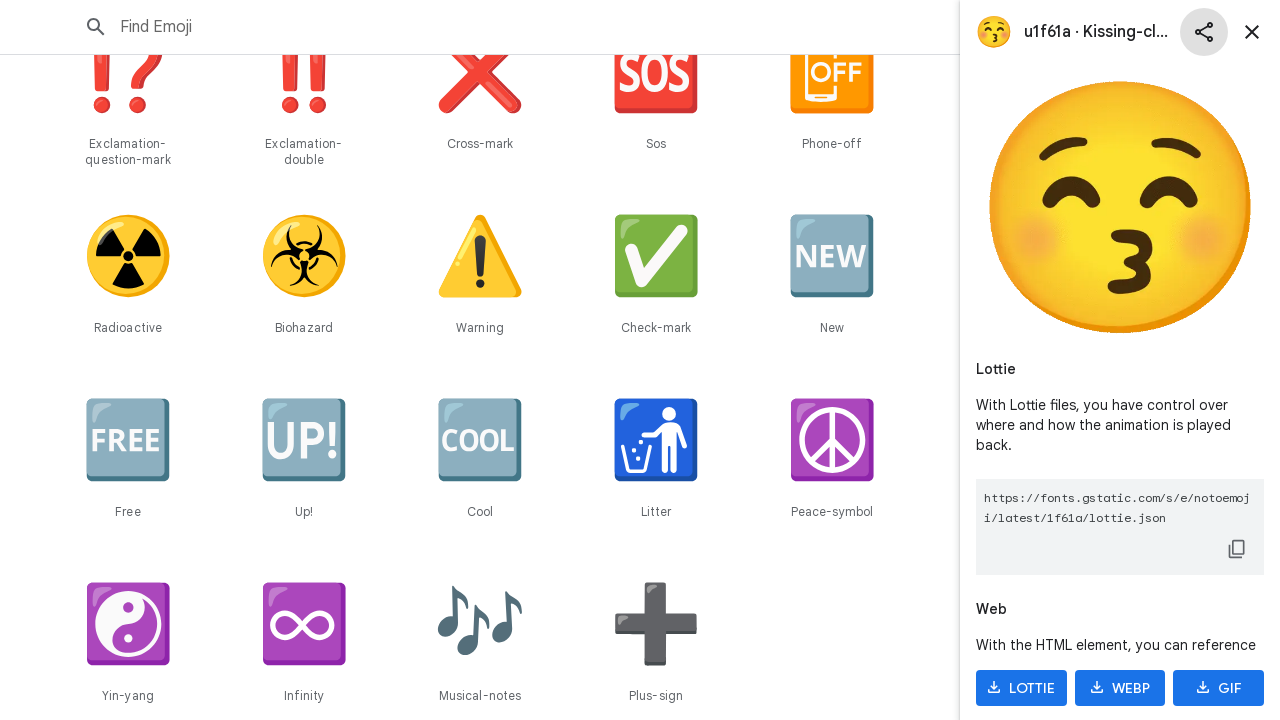